Navigates to Audible's search page, waits for product listings to load, and clicks through to the next page of results to verify pagination works.

Starting URL: https://www.audible.com/search

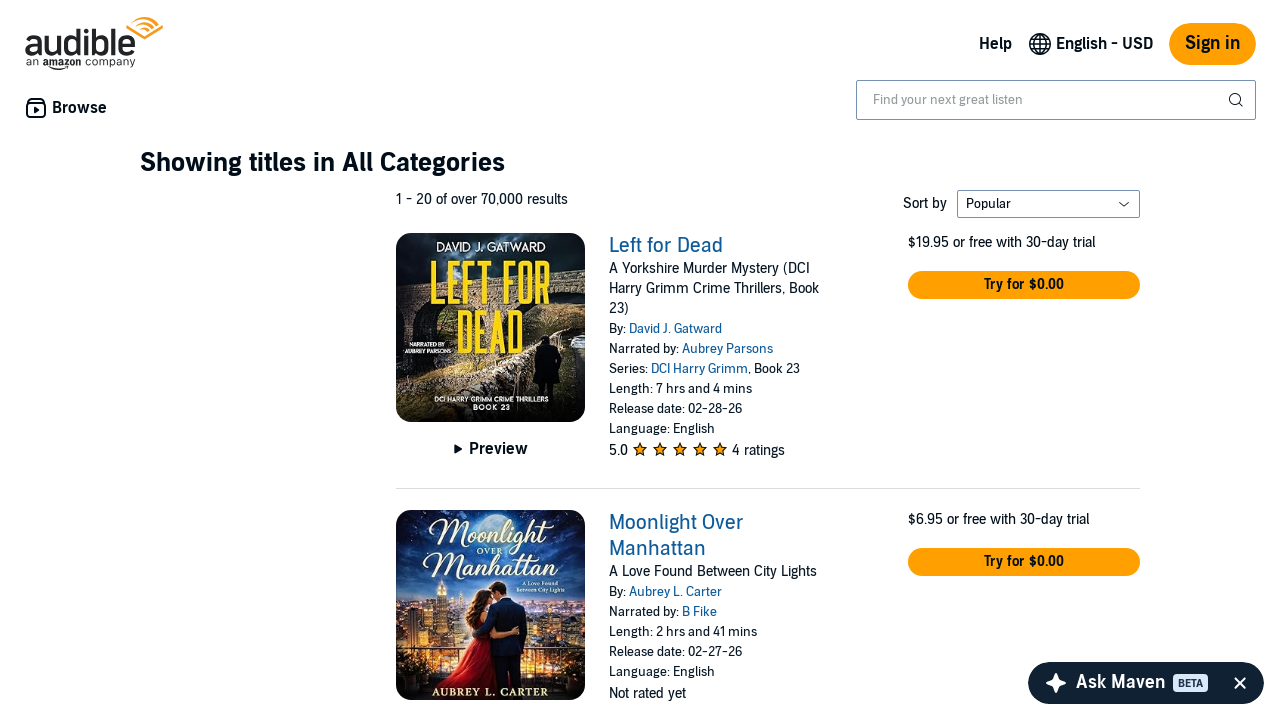

Waited for product container to load
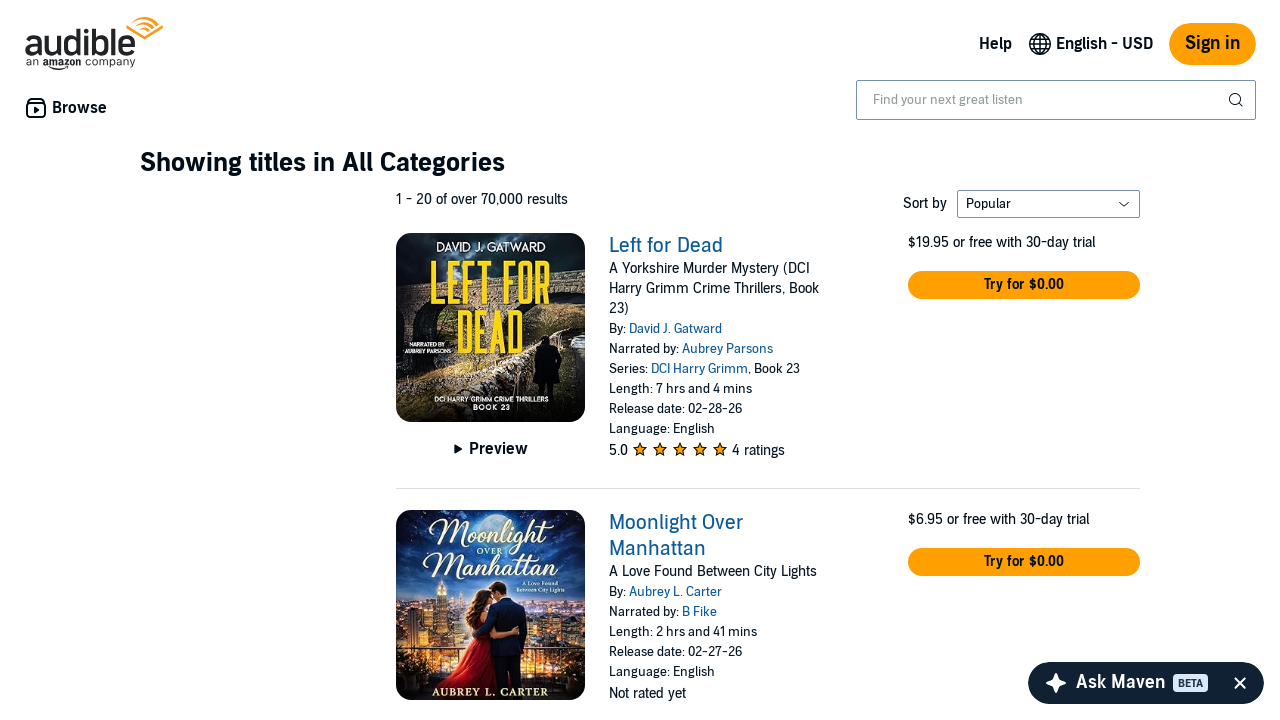

Waited for product list items to be visible
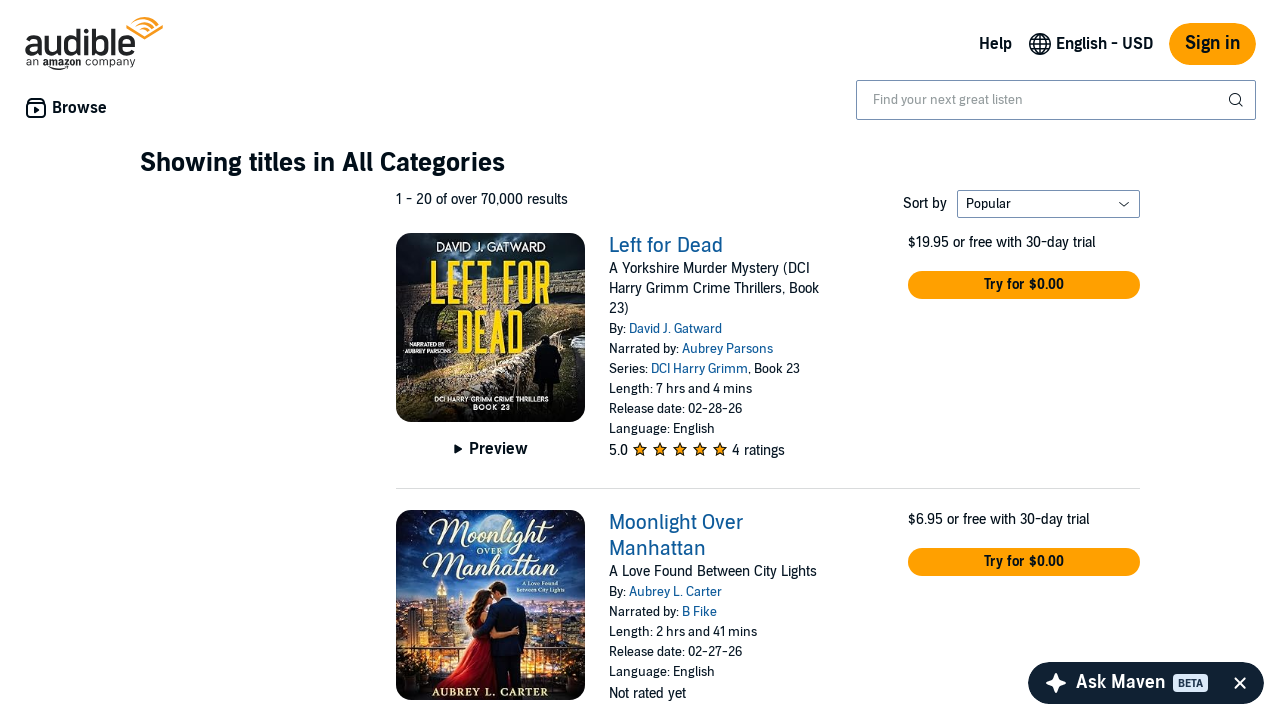

Verified pagination elements are present
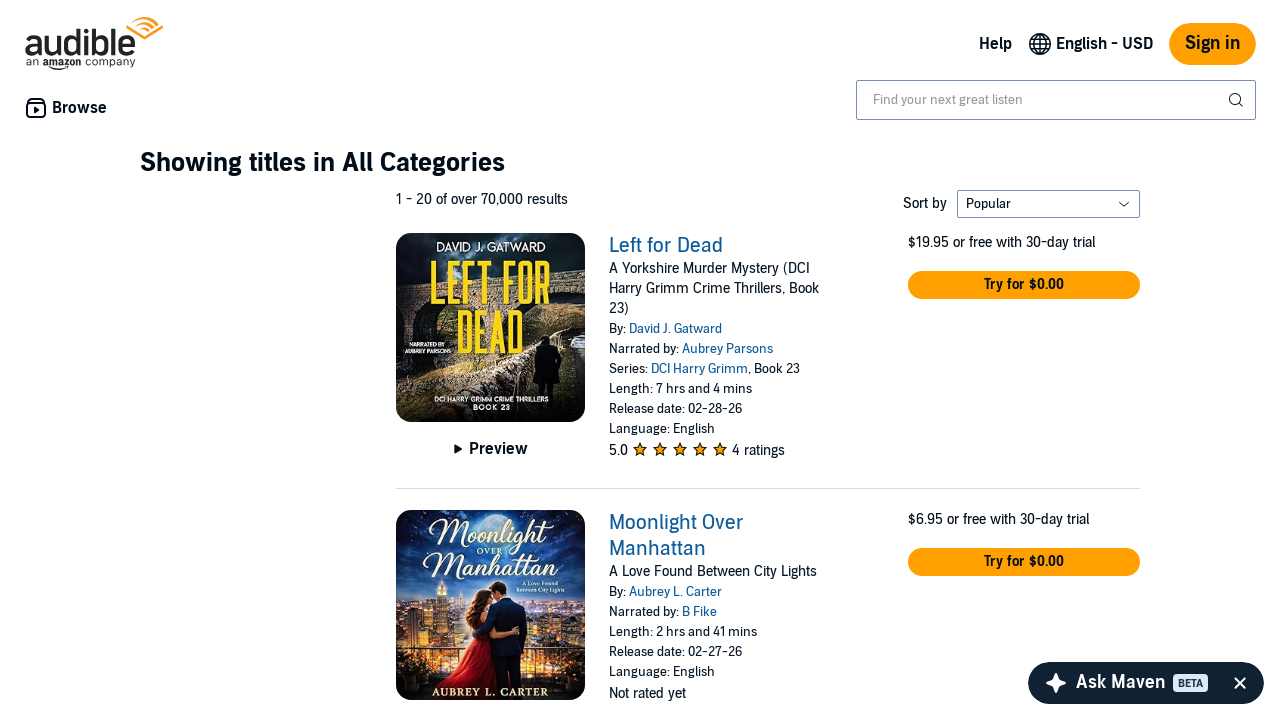

Clicked next page button to navigate to next page of results at (1124, 361) on span.nextButton
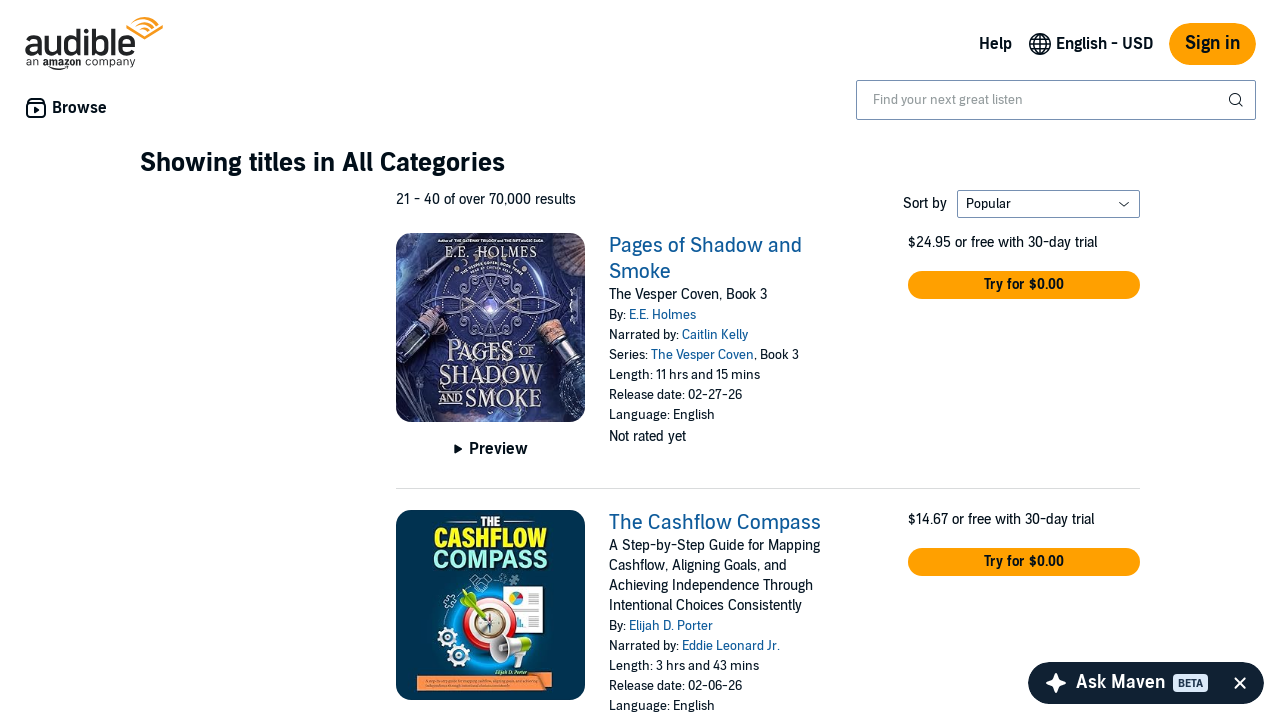

Waited for new page content to load after pagination
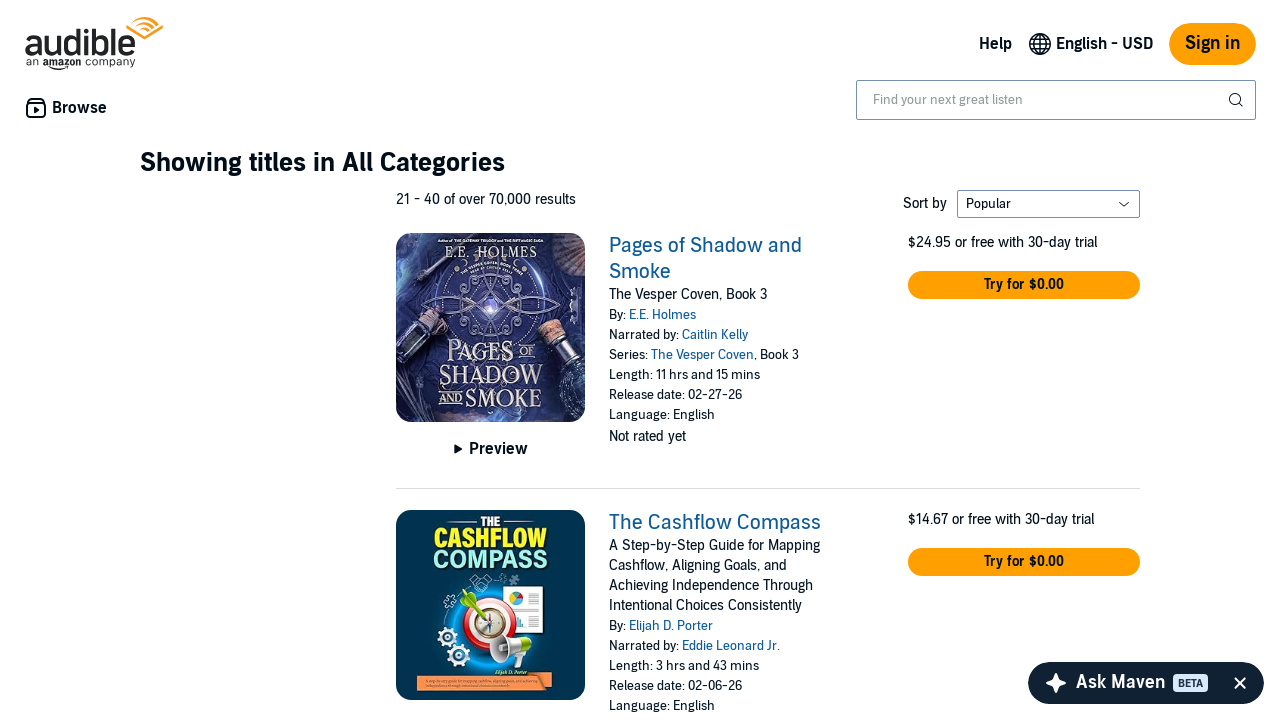

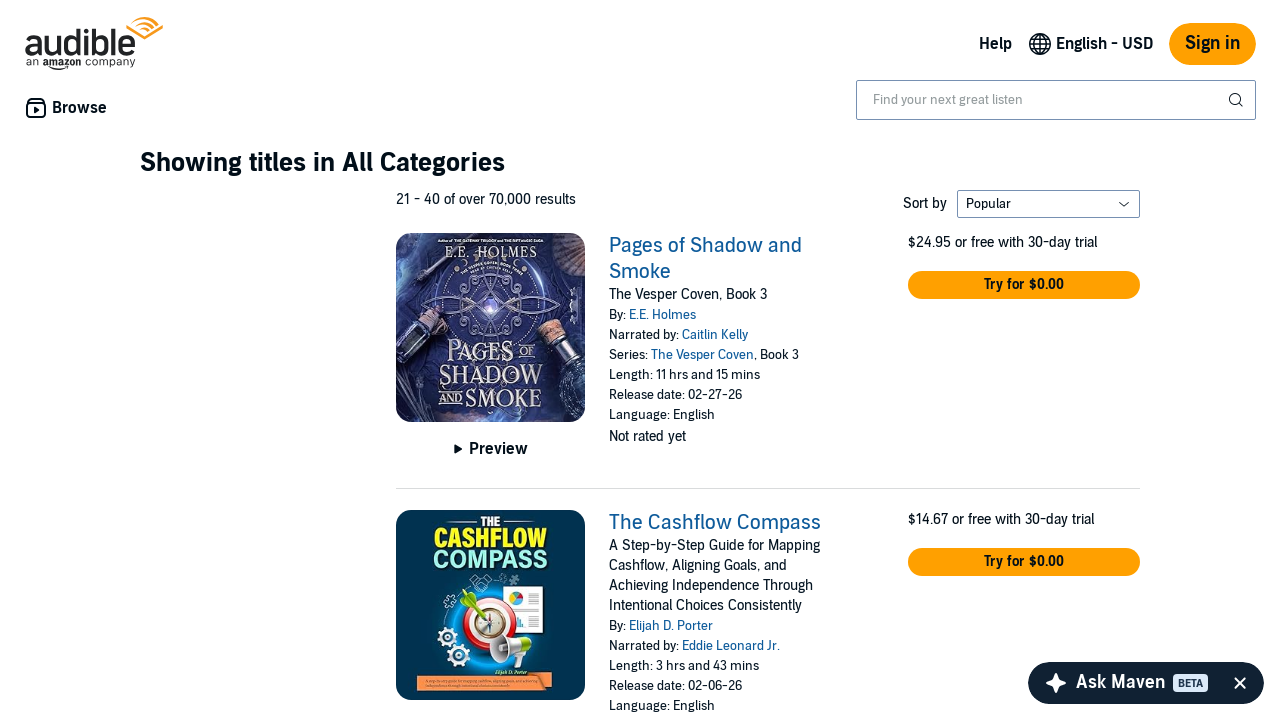